Tests data table sorting without attributes in ascending order by clicking the column header and verifying the dues column is sorted correctly

Starting URL: http://the-internet.herokuapp.com/tables

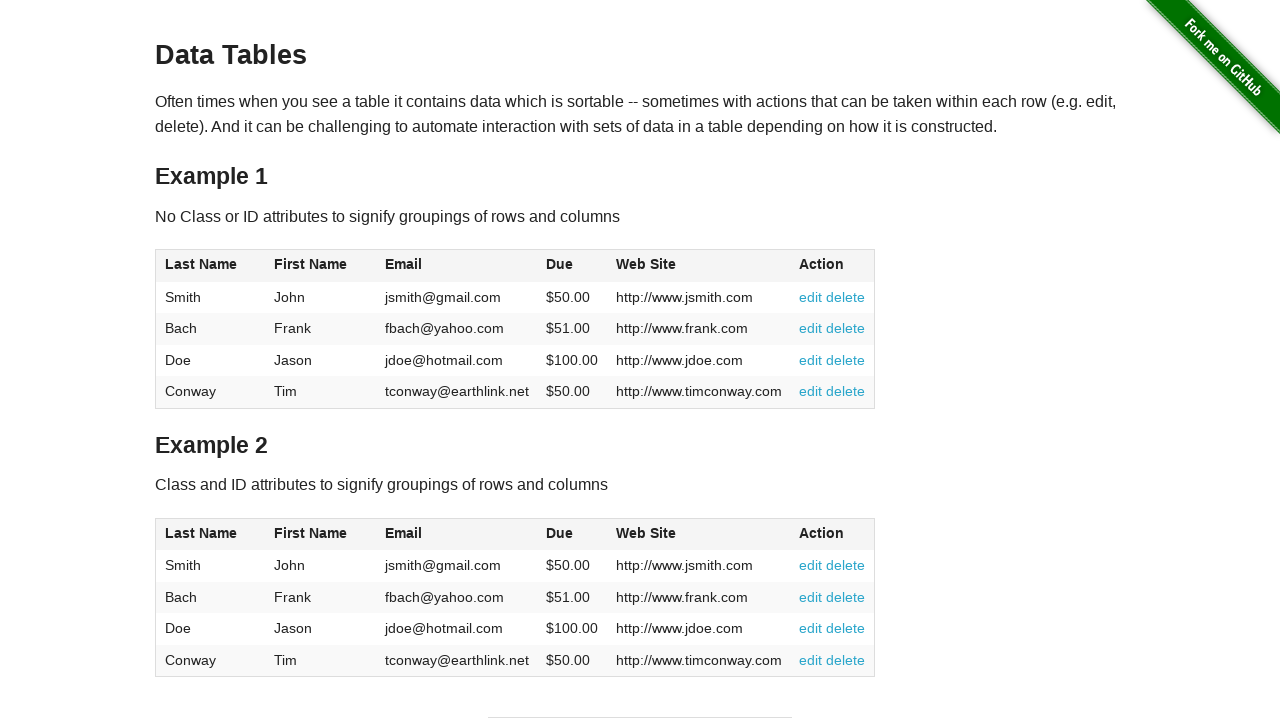

Clicked the 'Due' column header (4th column) to sort data table in ascending order at (572, 266) on #table1 thead tr th:nth-of-type(4)
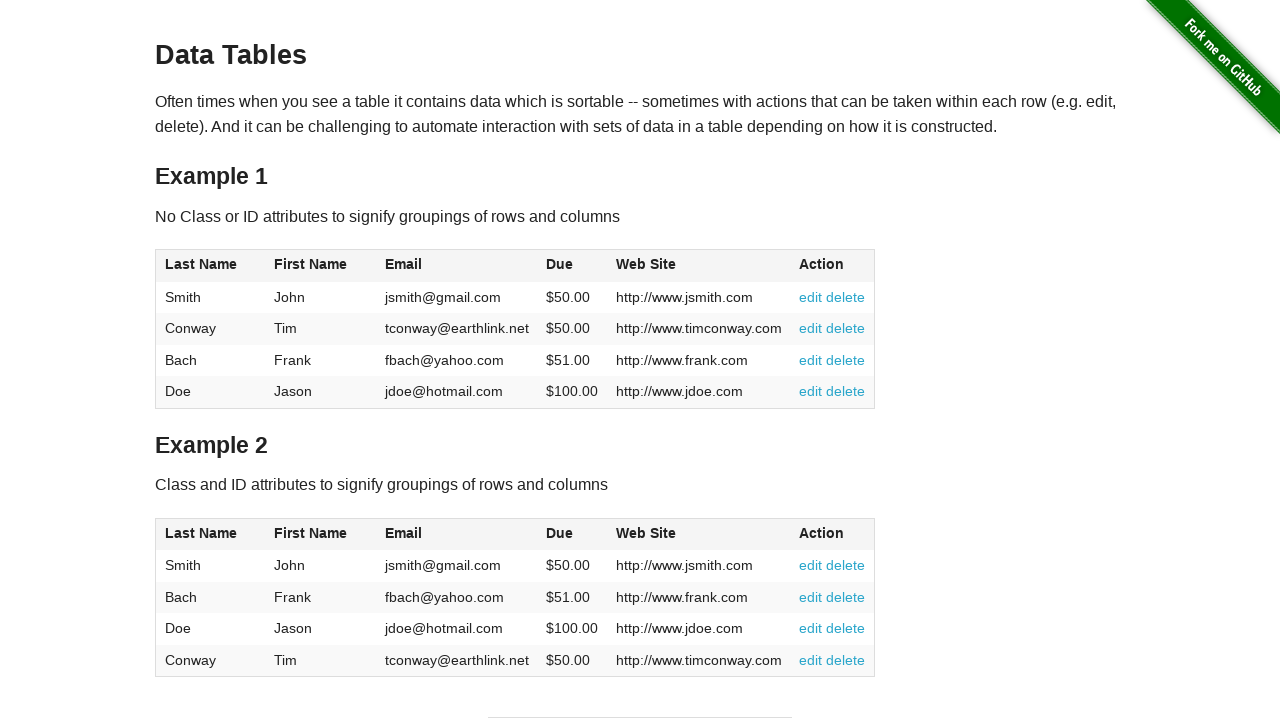

Verified that the dues column is visible after sorting
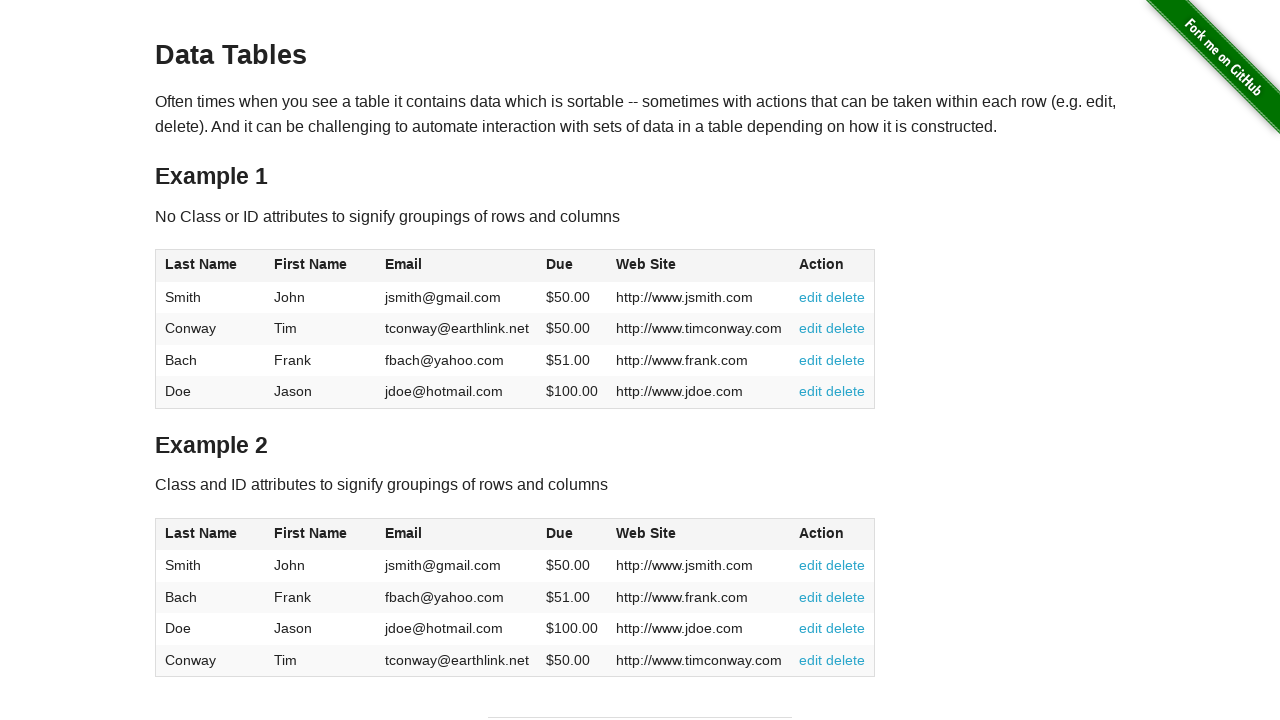

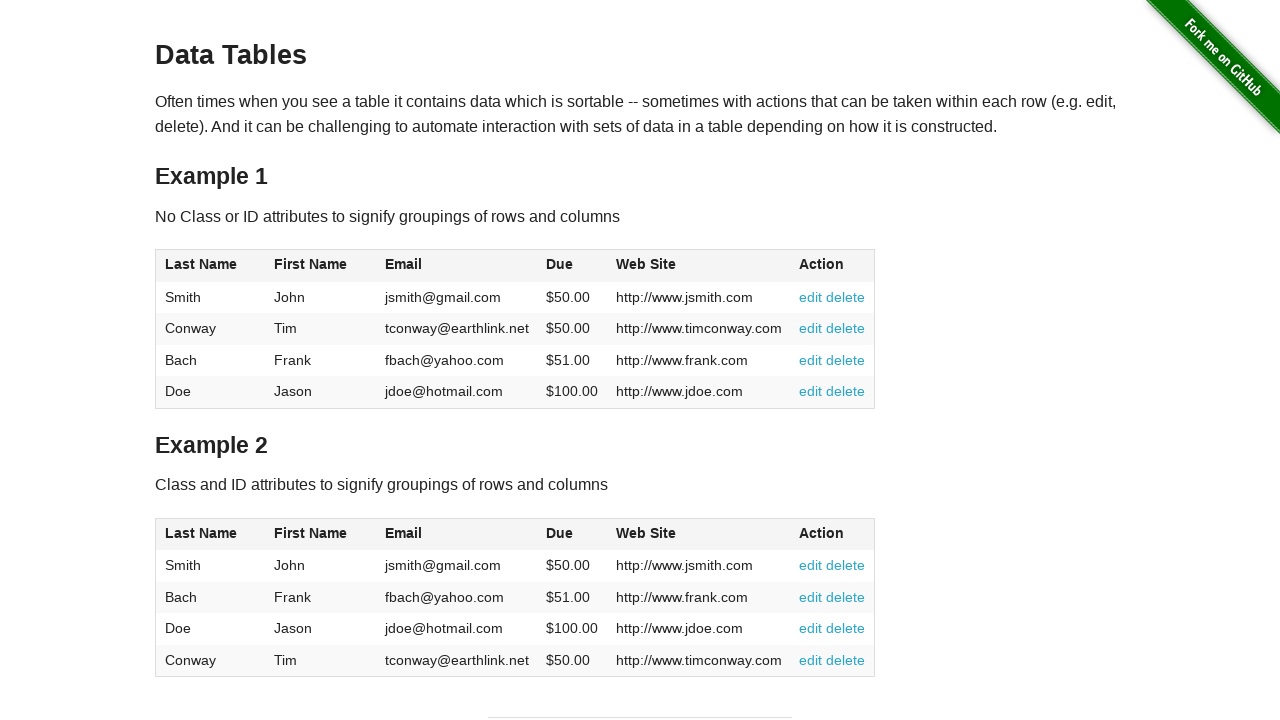